Tests an e-commerce grocery site by searching for products containing 'ca', verifying 4 products are displayed, adding items to cart including Cashews, and verifying the site logo text.

Starting URL: https://rahulshettyacademy.com/seleniumPractise/#/

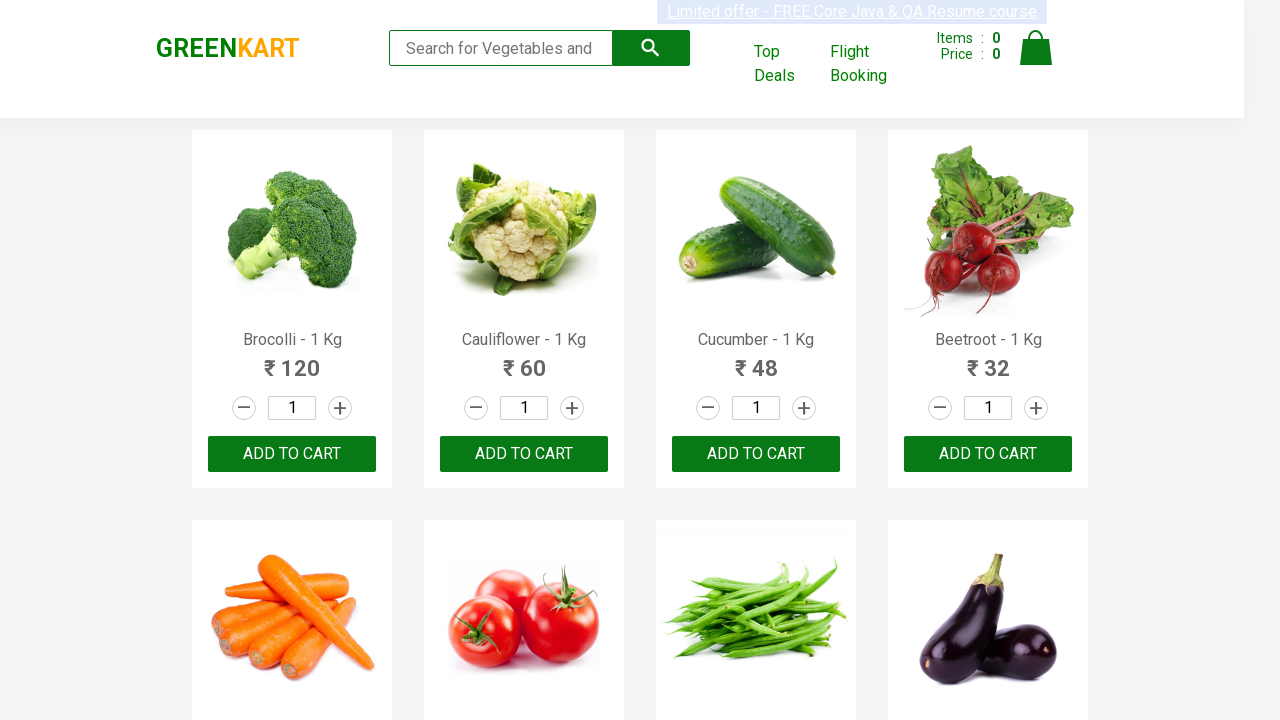

Typed 'ca' in search box to filter products on .search-keyword
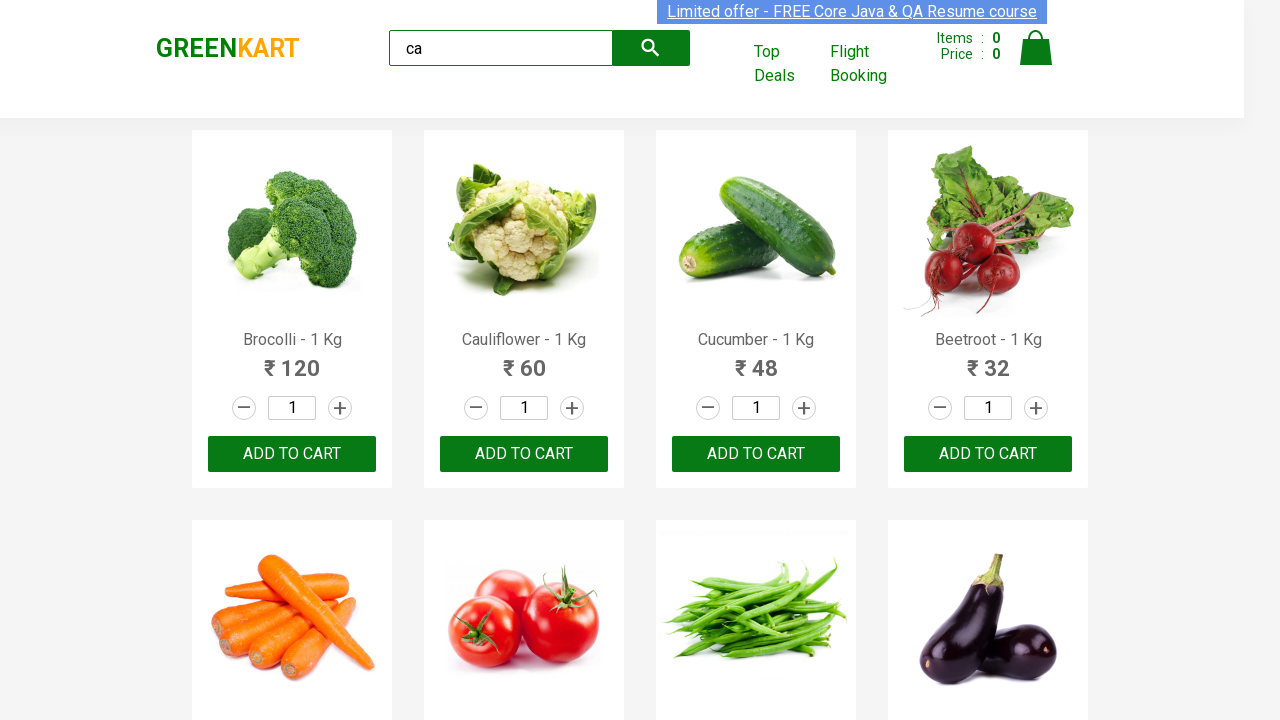

Waited for products to filter
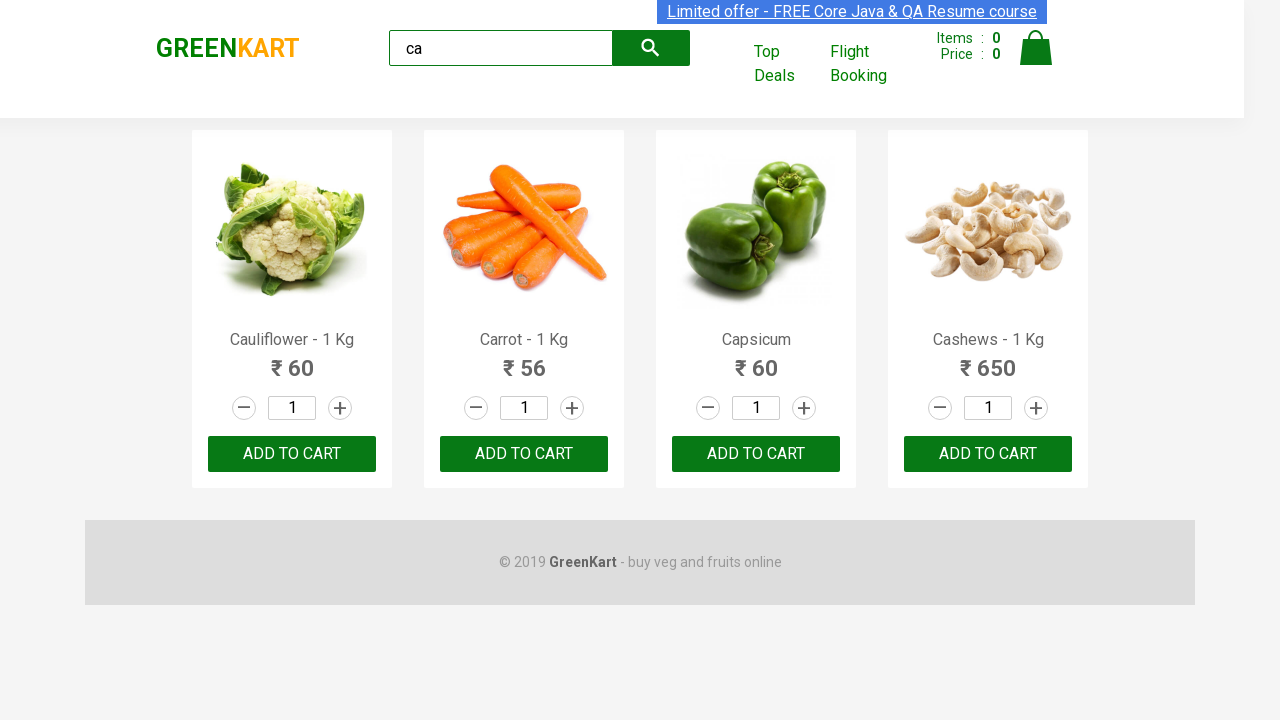

Verified 4 visible products are displayed
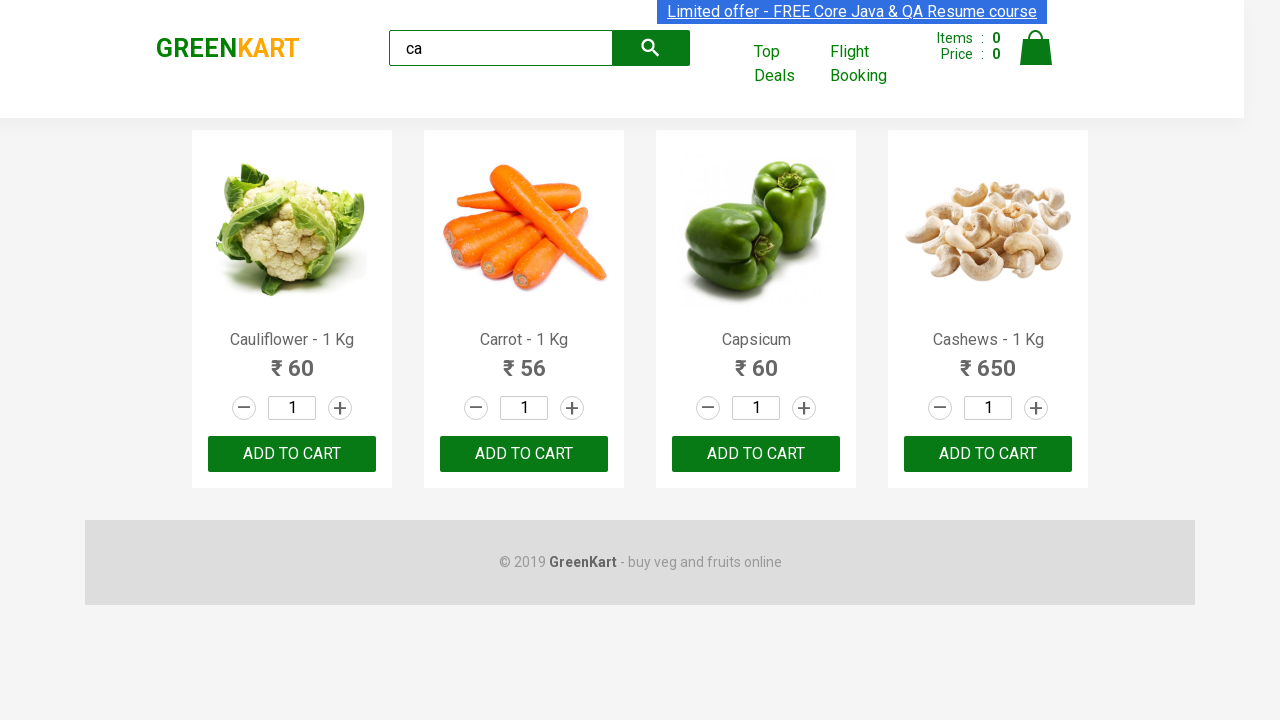

Clicked ADD TO CART on the 3rd product at (756, 454) on .products .product >> nth=2 >> button >> internal:has-text="ADD TO CART"i
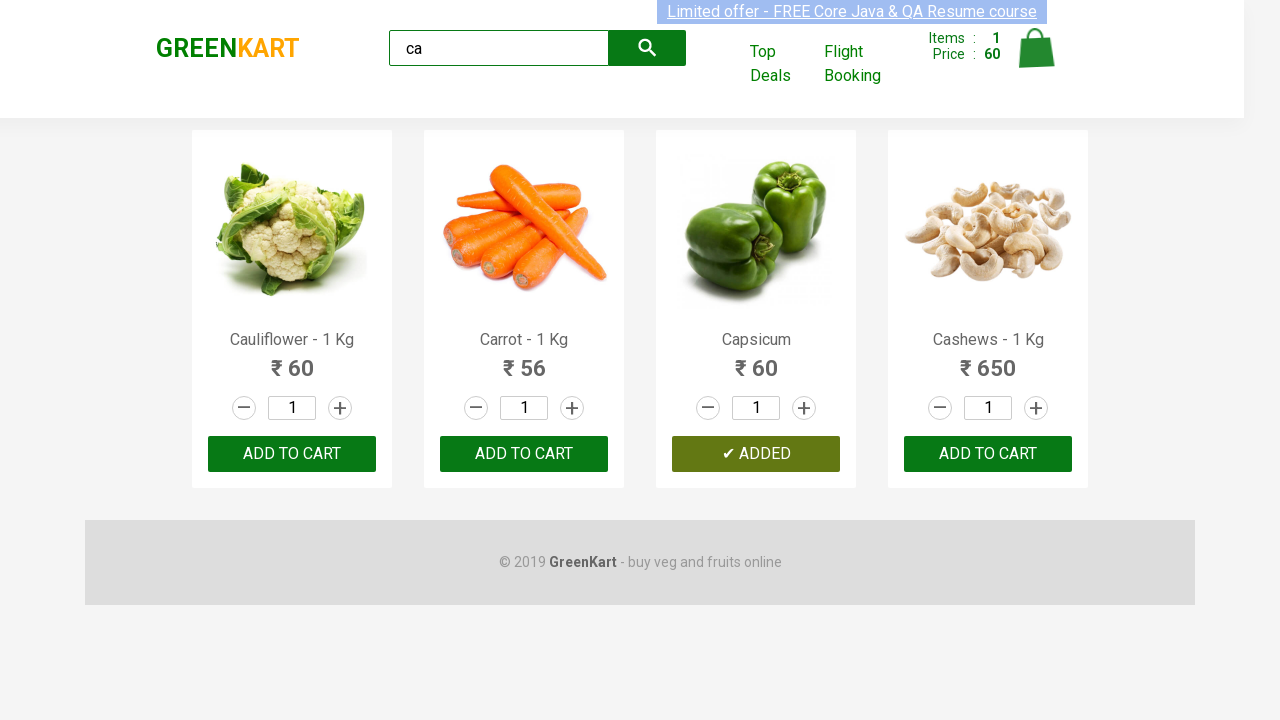

Clicked the 3rd product's action button at (756, 454) on :nth-child(3) > .product-action > button
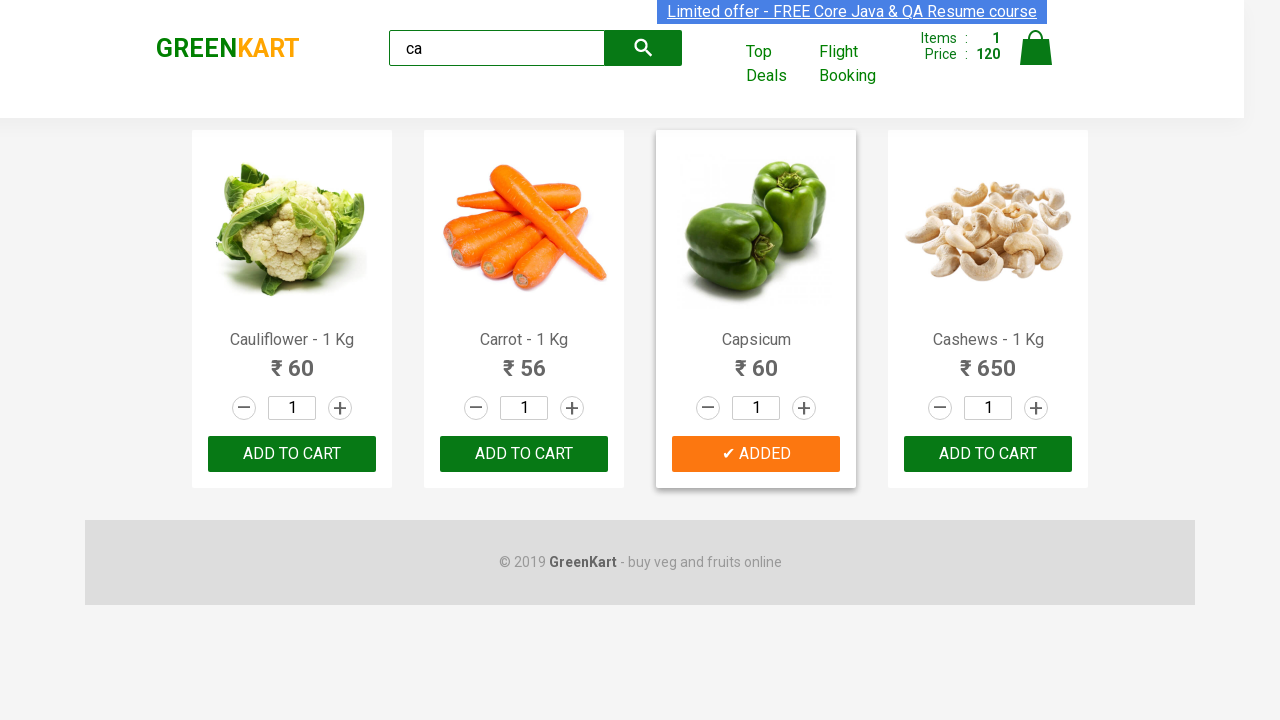

Found and added Cashews to cart at (988, 454) on .products .product >> nth=3 >> button
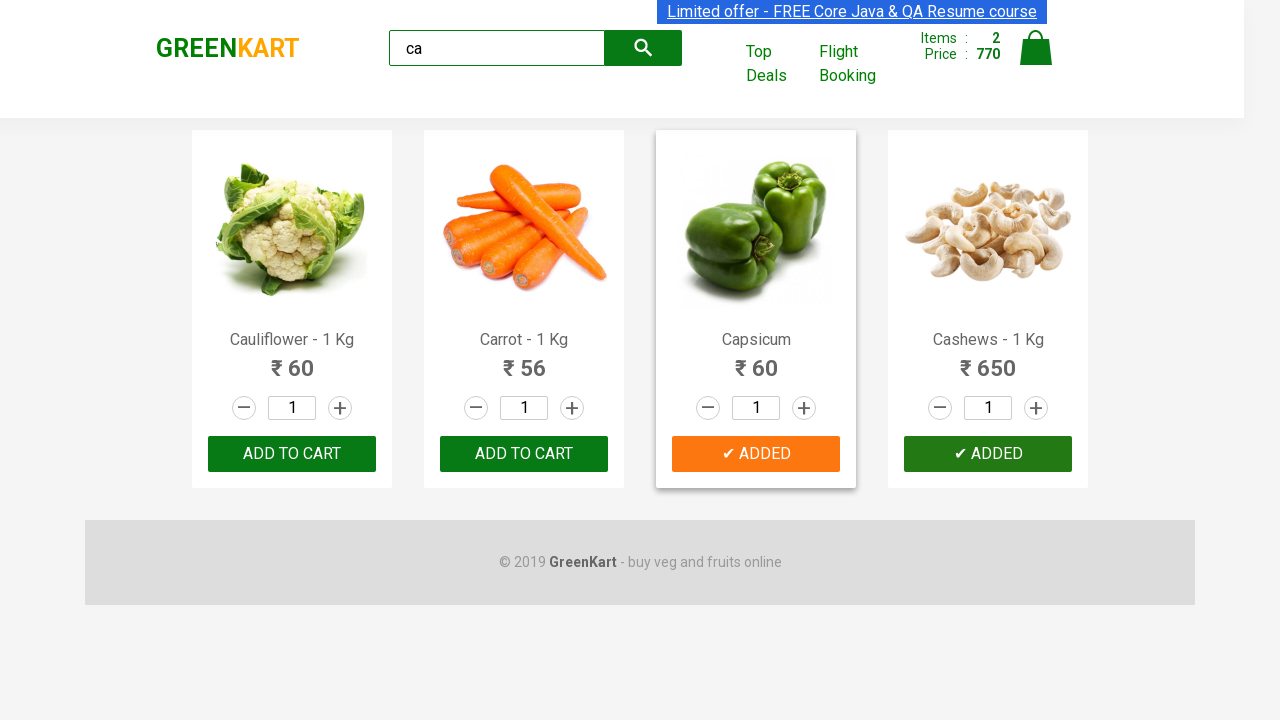

Verified brand logo text is 'GREENKART'
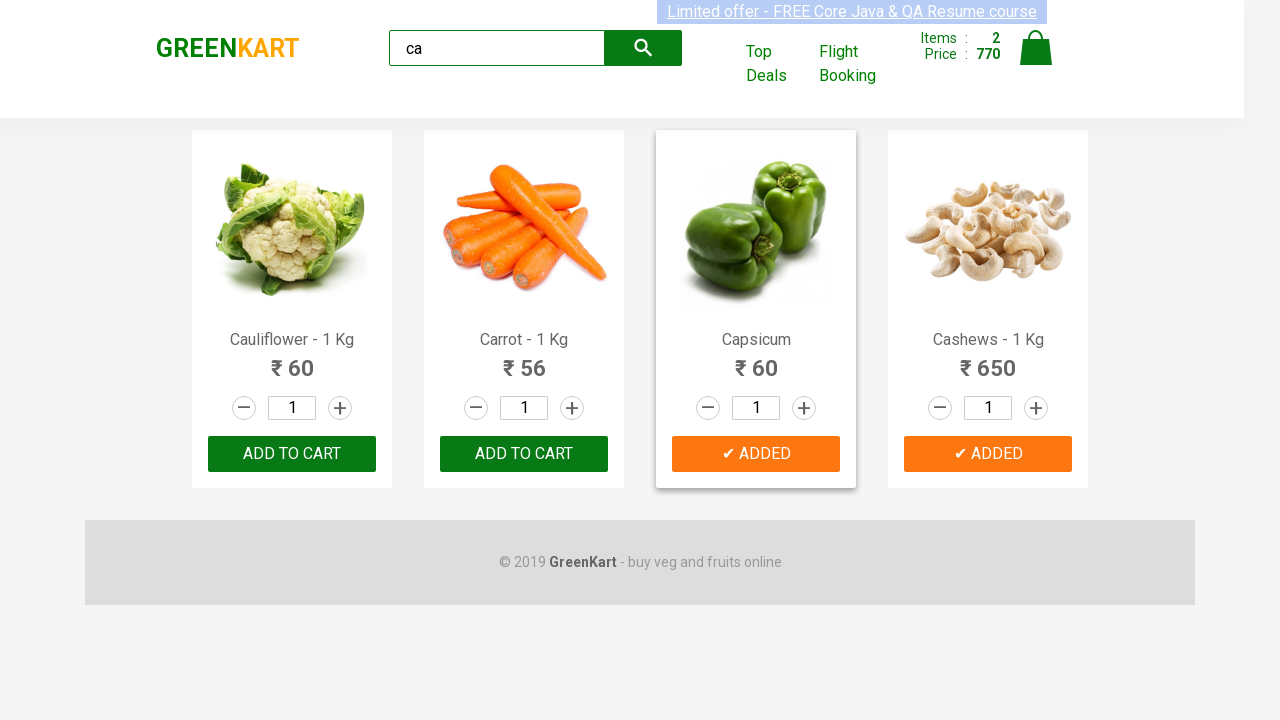

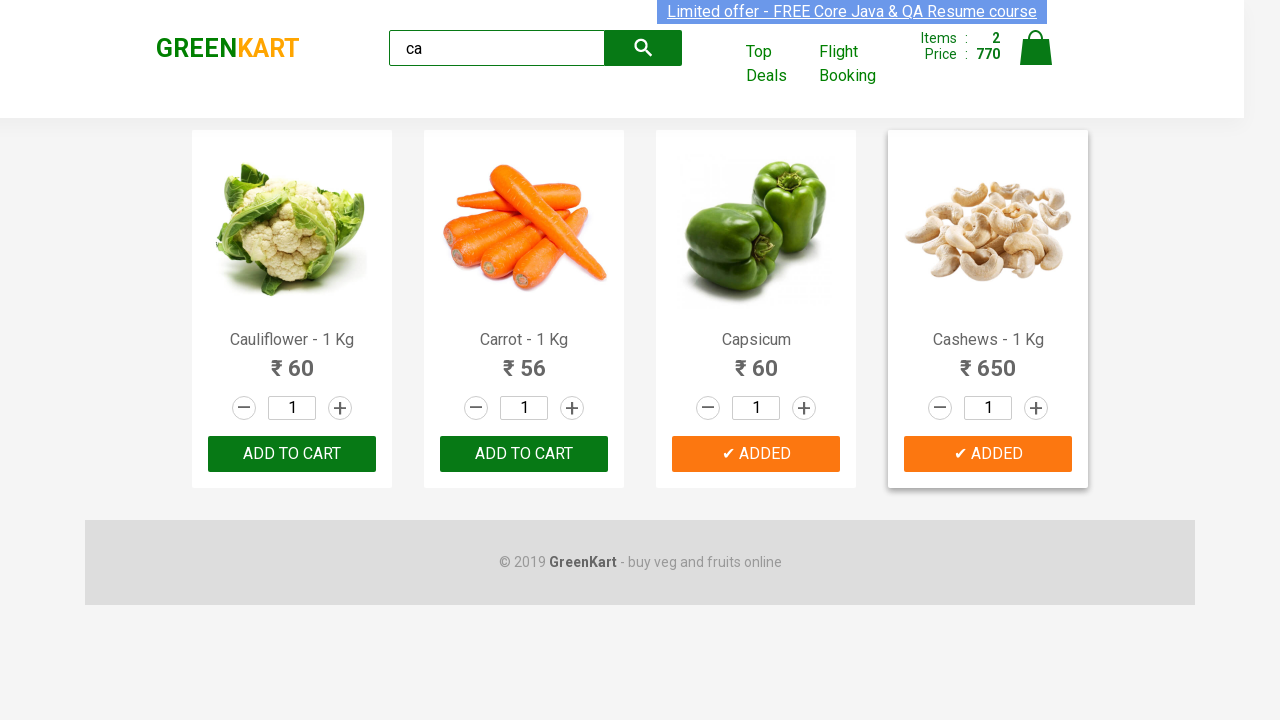